Navigates to the page and maximizes the viewport to full screen dimensions

Starting URL: https://rahulshettyacademy.com/seleniumPractise/#/

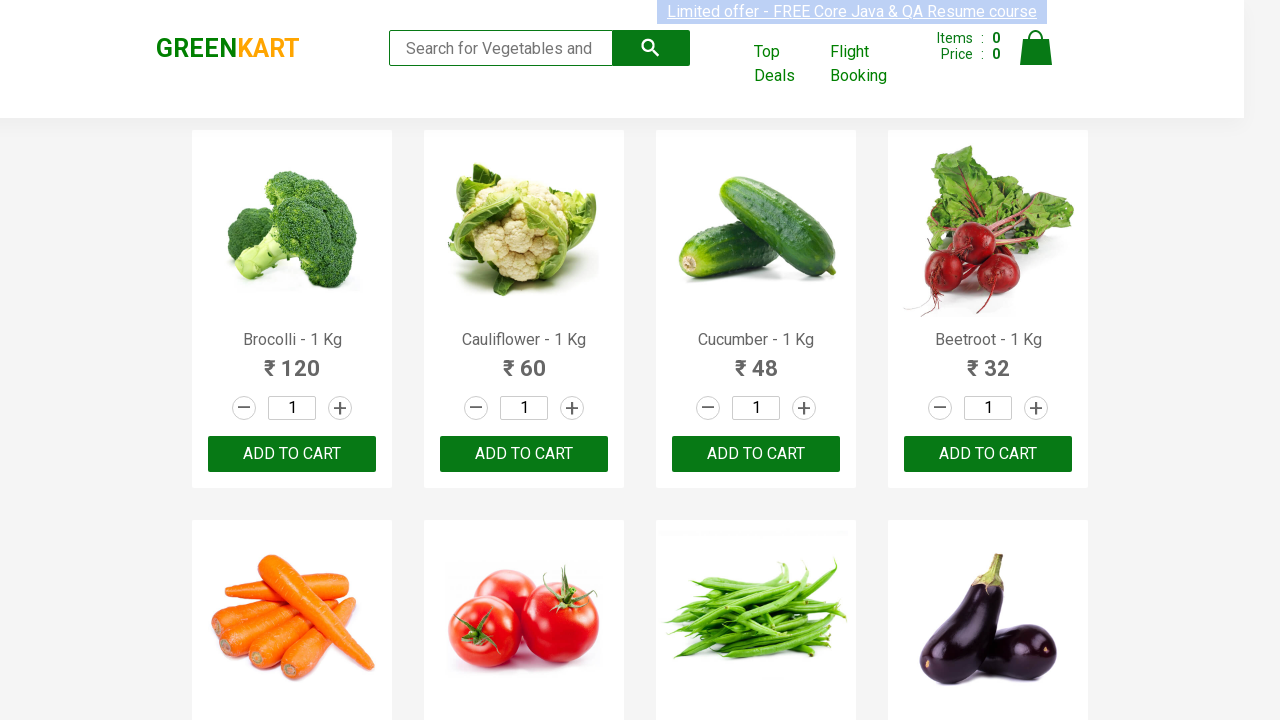

Navigated to Rahul Shetty Academy Selenium Practice page
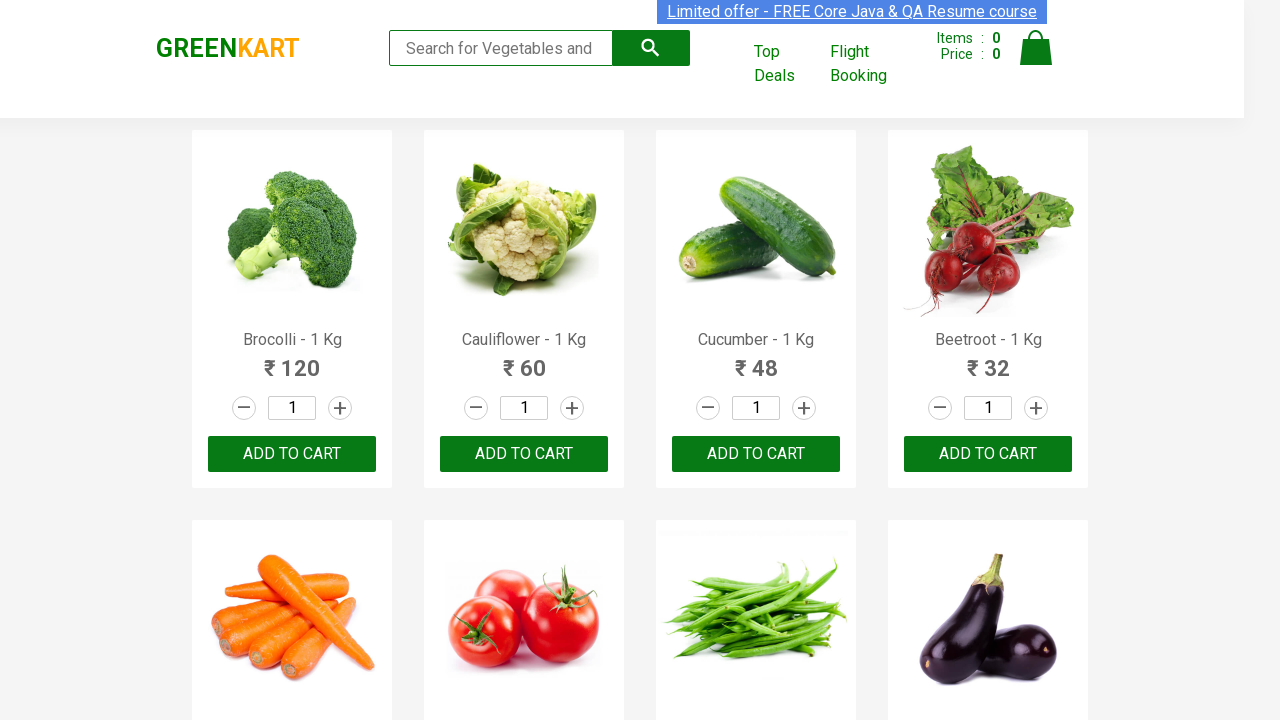

Maximized viewport to 1920x1080 full screen dimensions
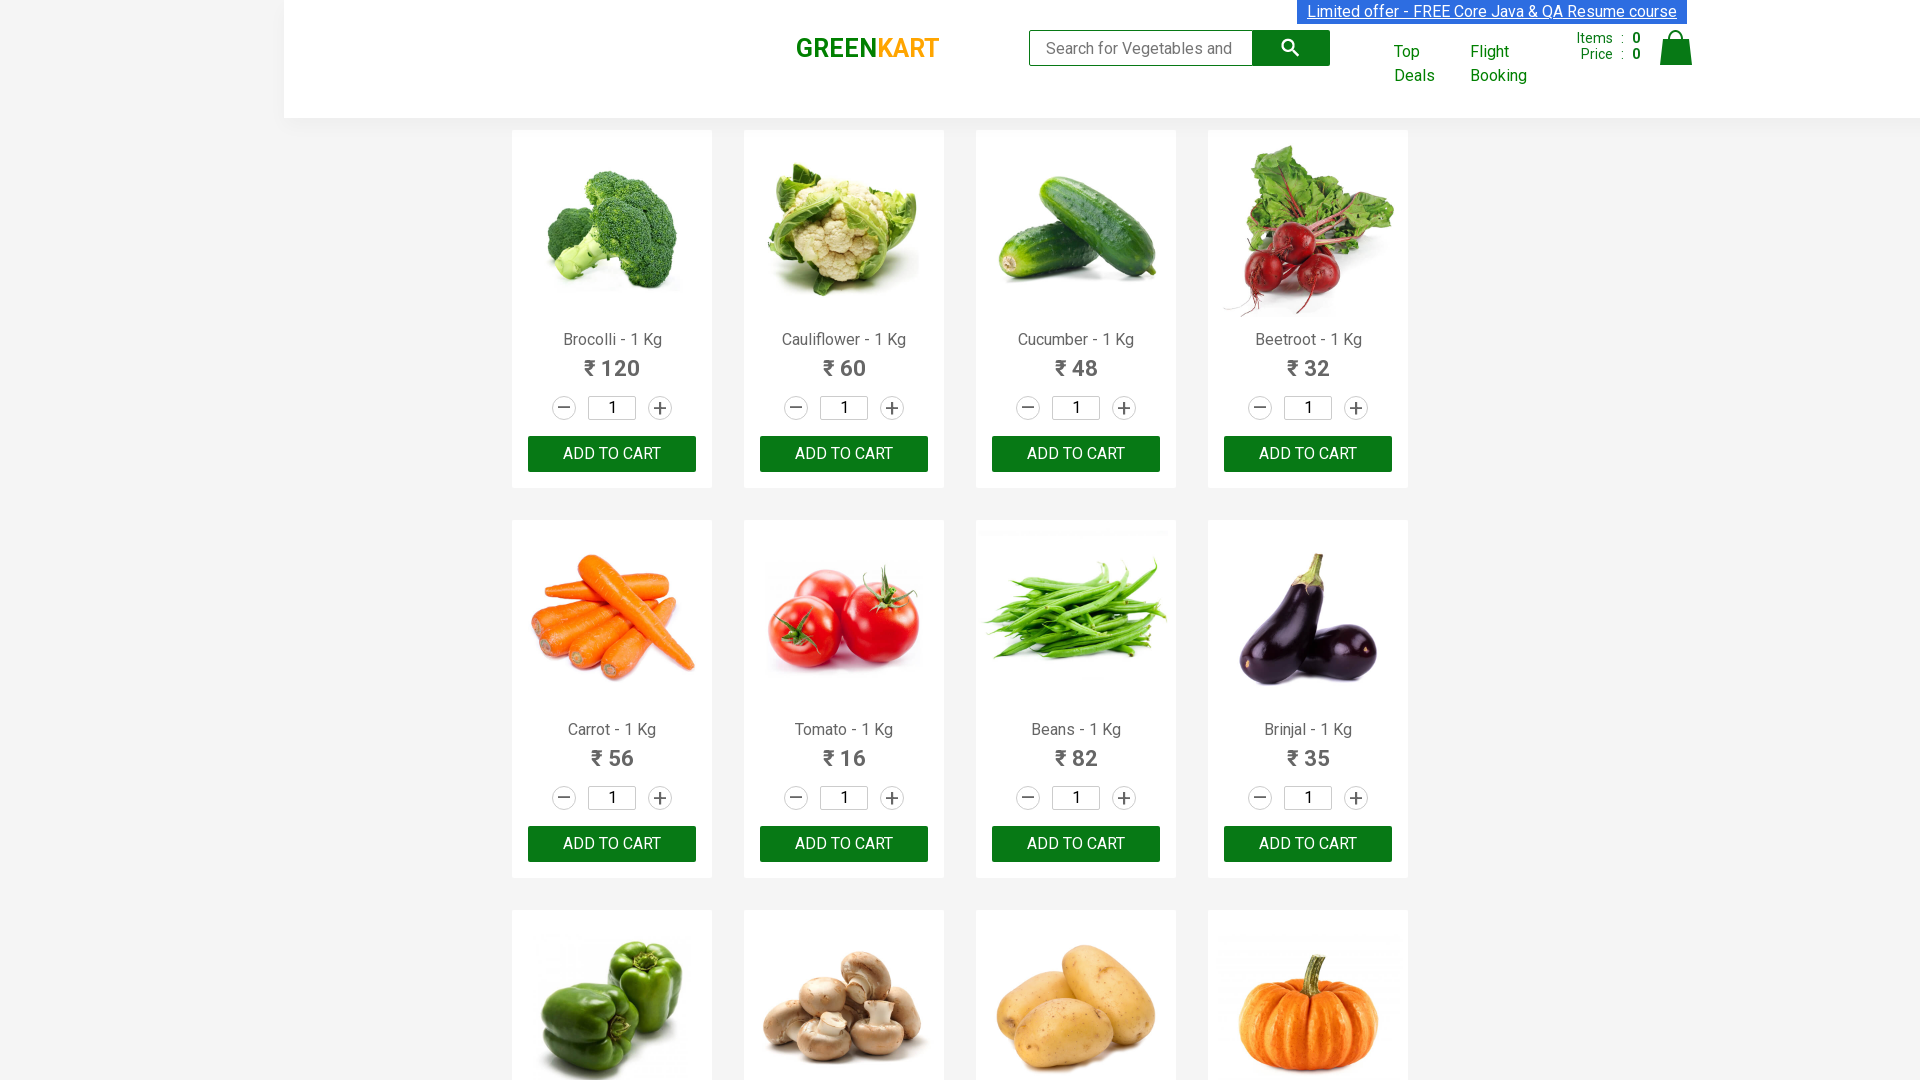

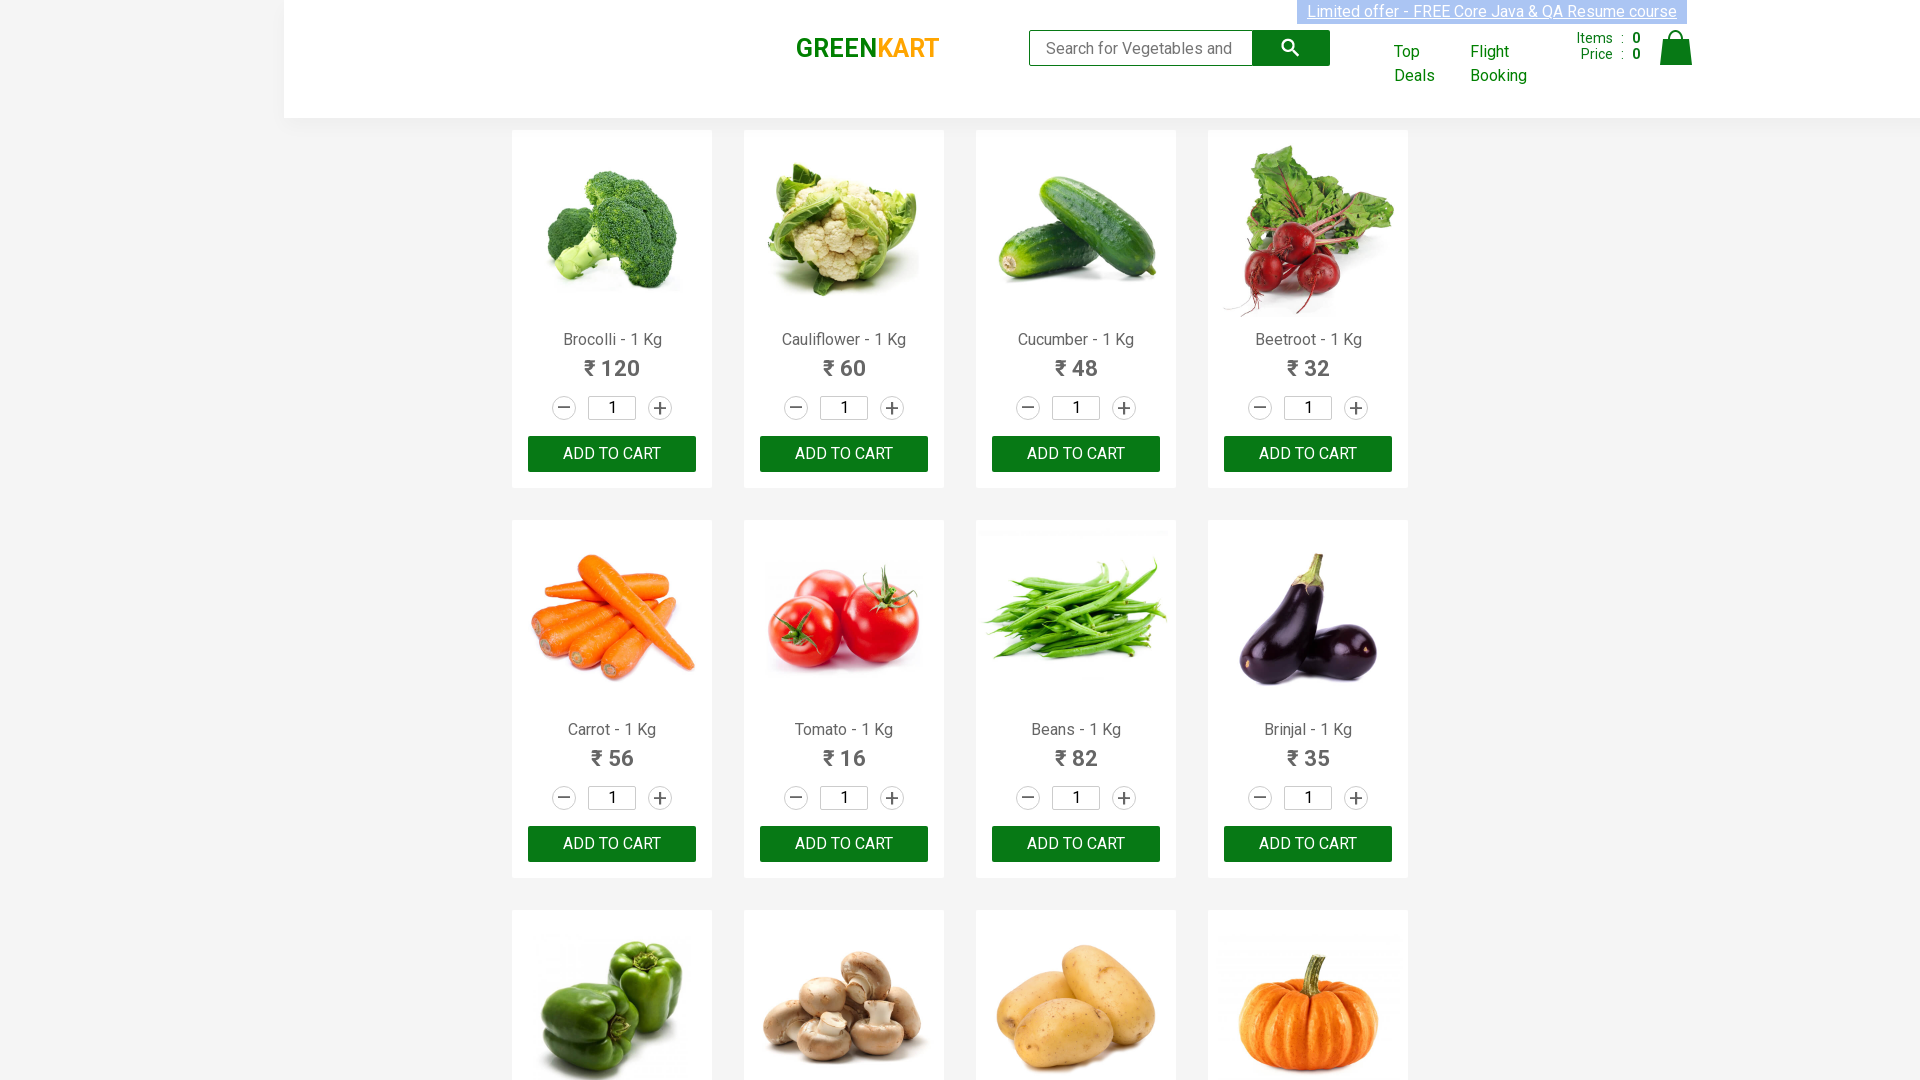